Tests the complete purchase flow on DemoBlaze store: selecting a product, adding it to cart, and completing the checkout process with payment information

Starting URL: https://demoblaze.com

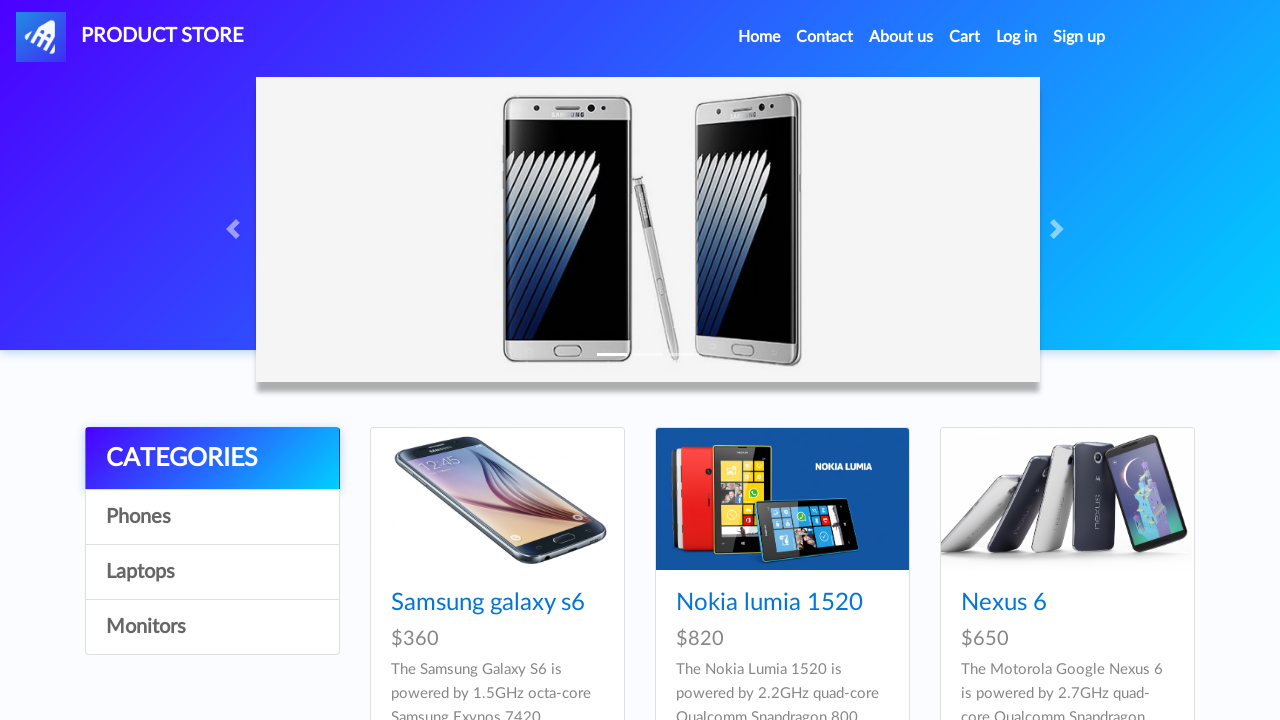

Clicked on Samsung Galaxy S6 product at (497, 499) on xpath=//a[@href='prod.html?idp_=1']
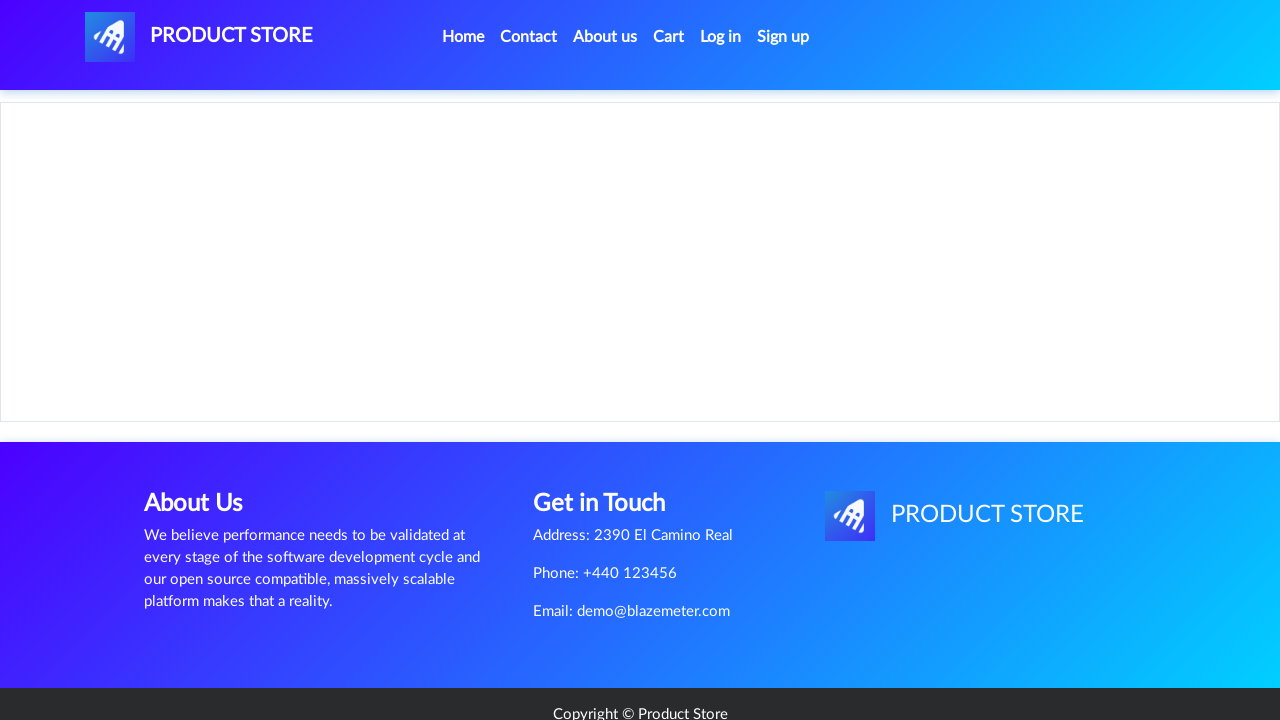

Waited for product page to load
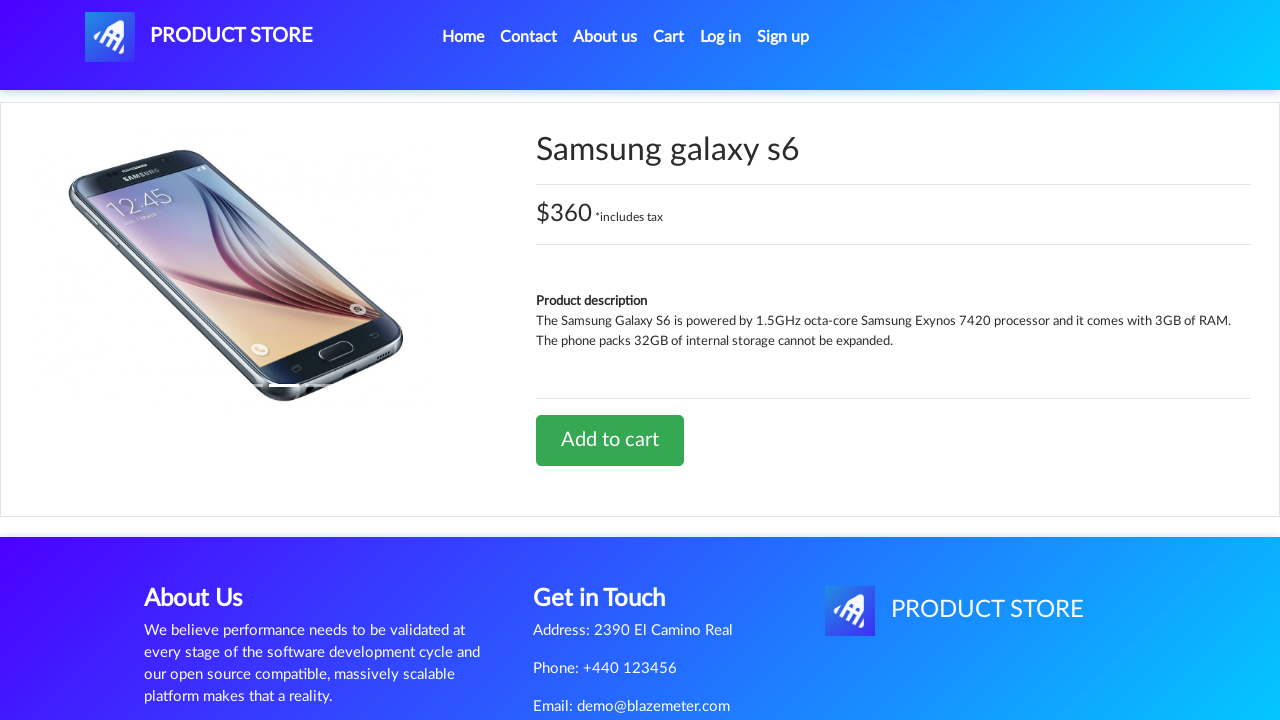

Clicked Add to cart button at (610, 440) on xpath=//a[@onclick='addToCart(1)']
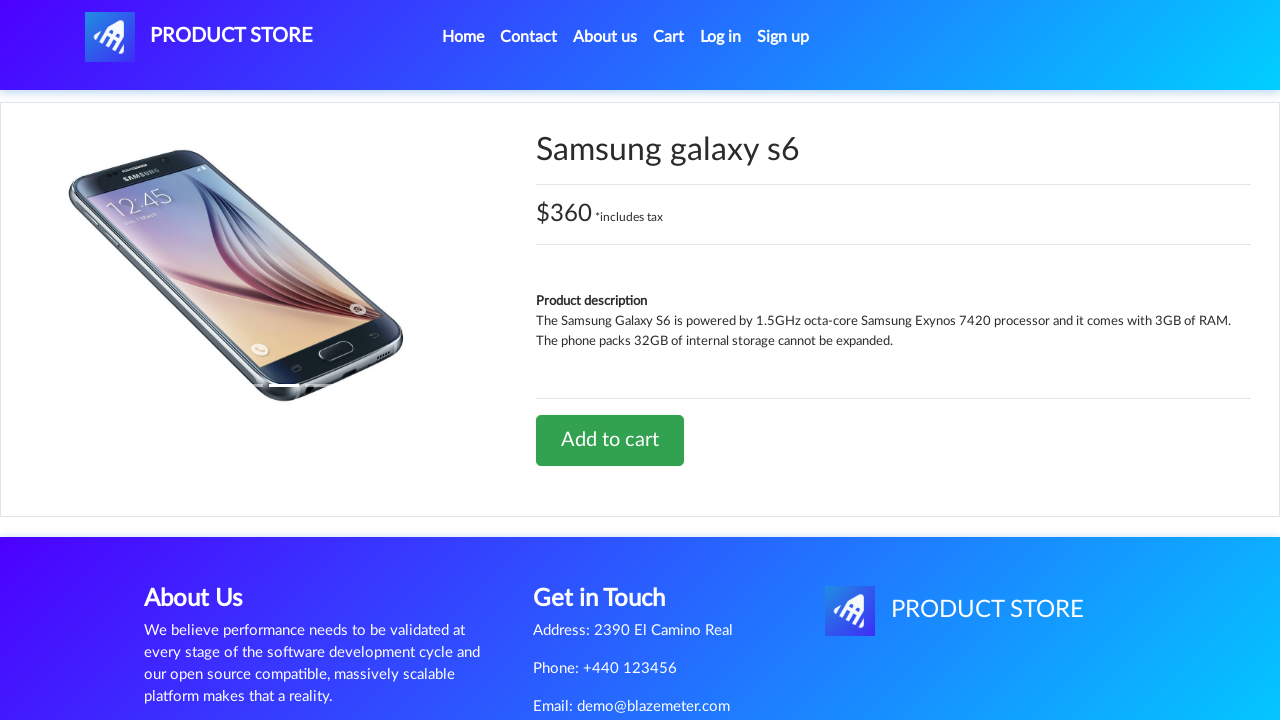

Set up dialog handler to accept alerts
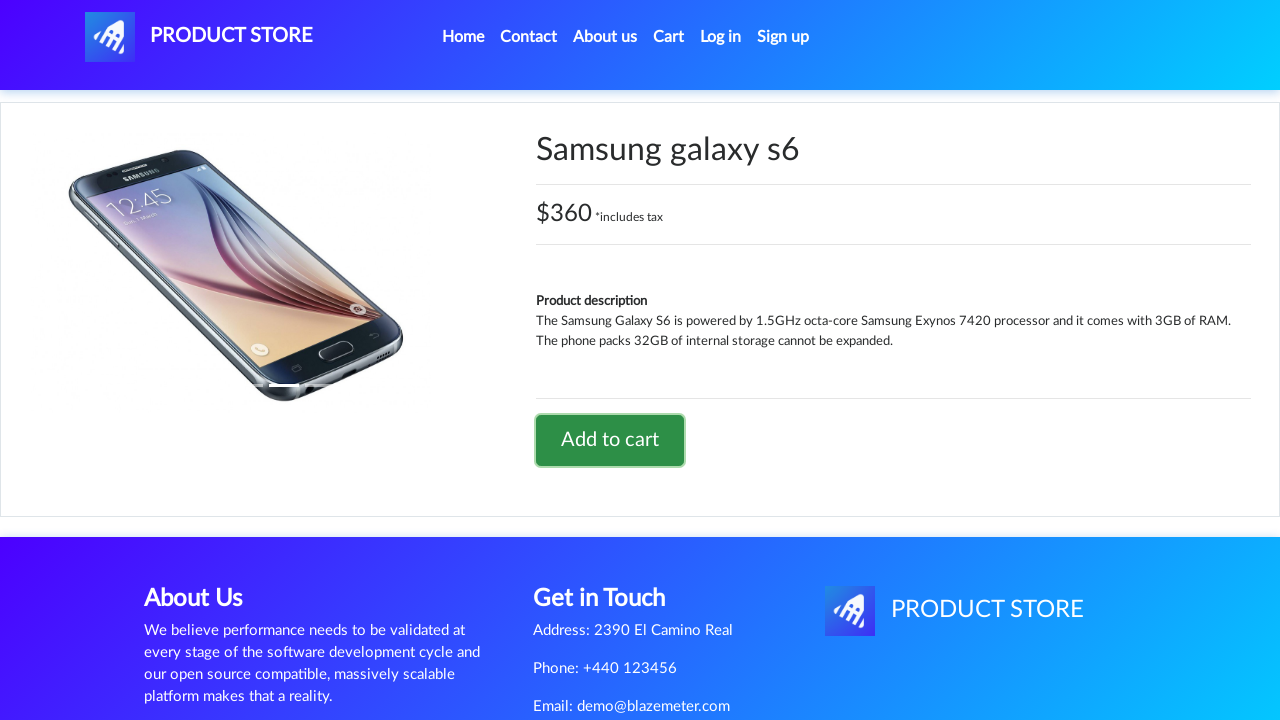

Waited after accepting add to cart confirmation
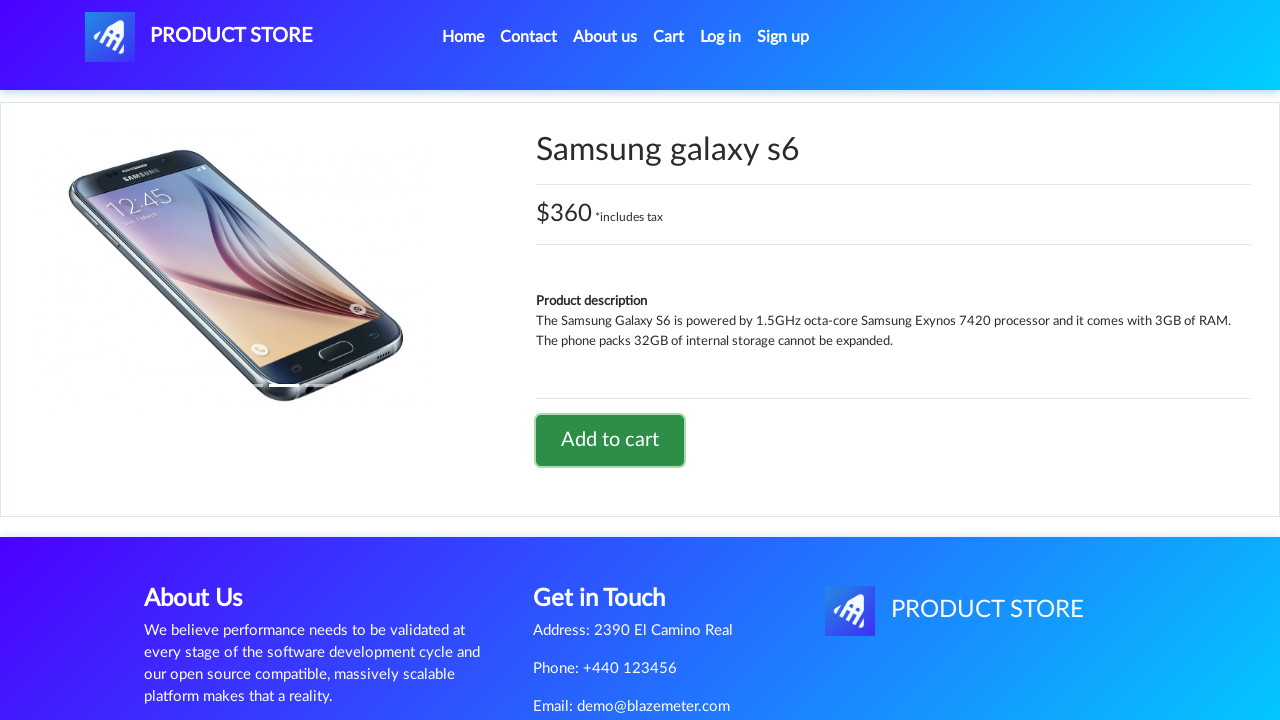

Navigated to cart page
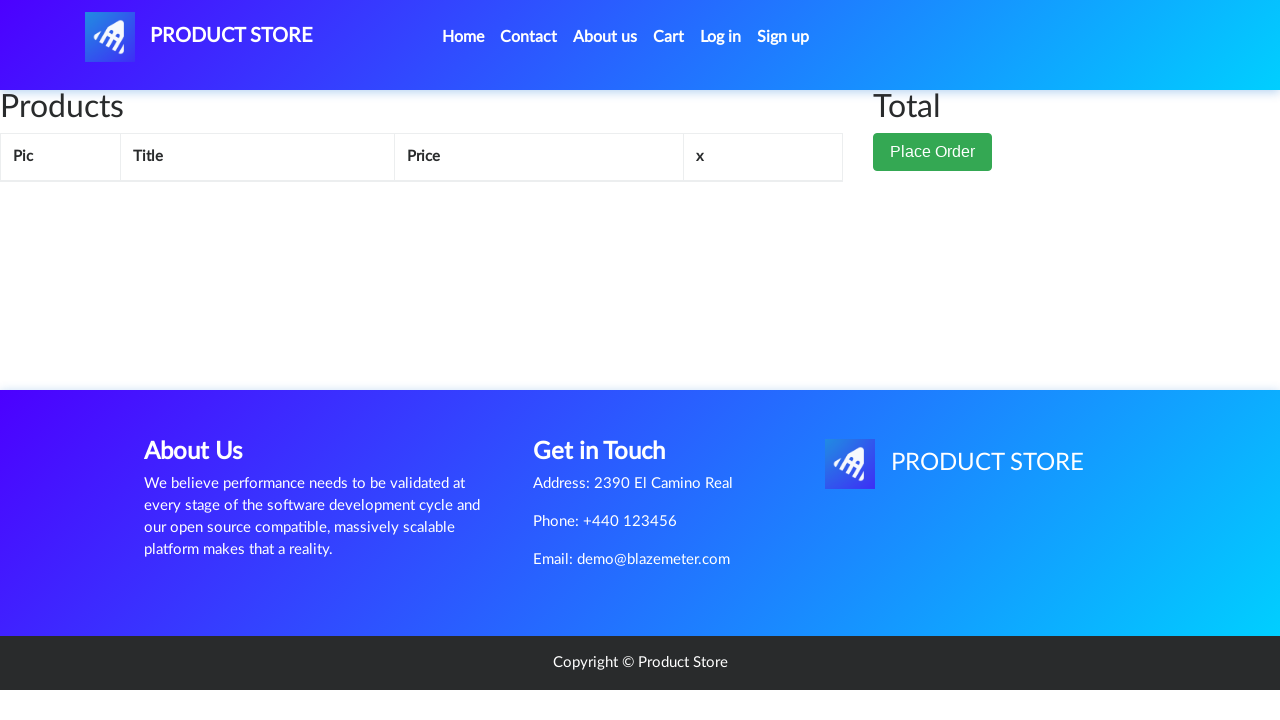

Waited for cart page to fully load
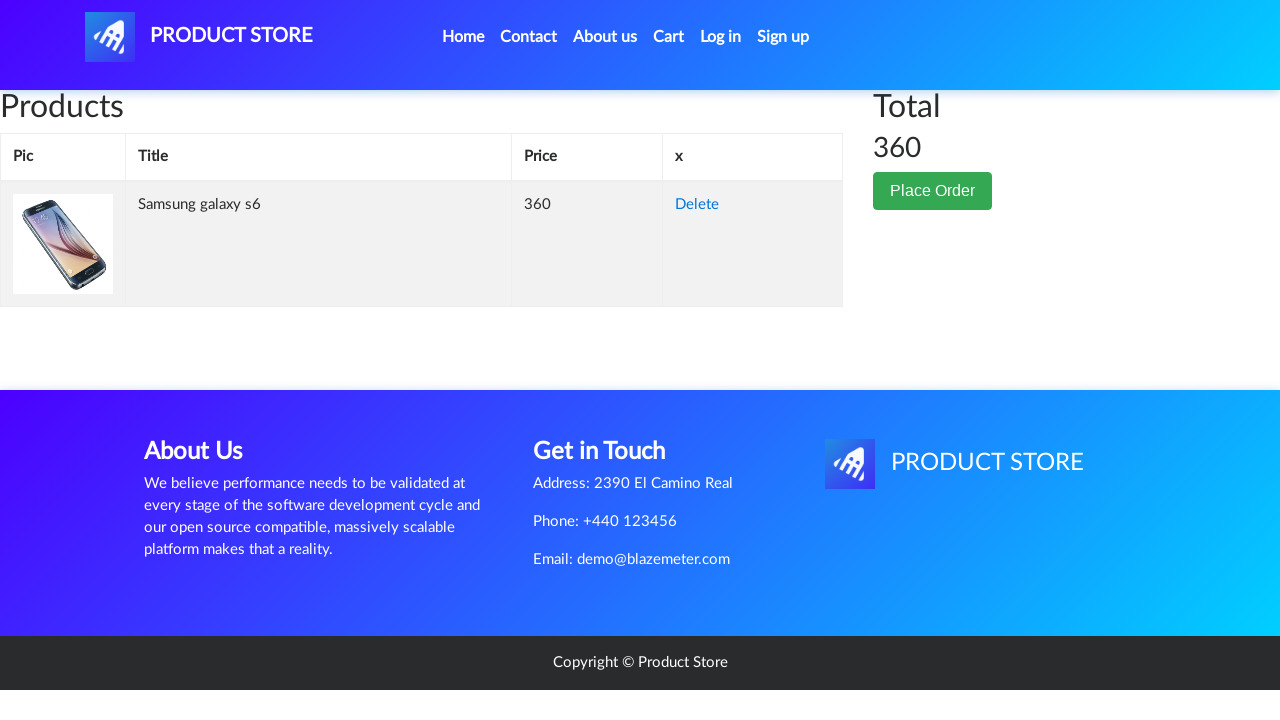

Clicked Place Order button at (933, 191) on xpath=//button[@class='btn btn-success']
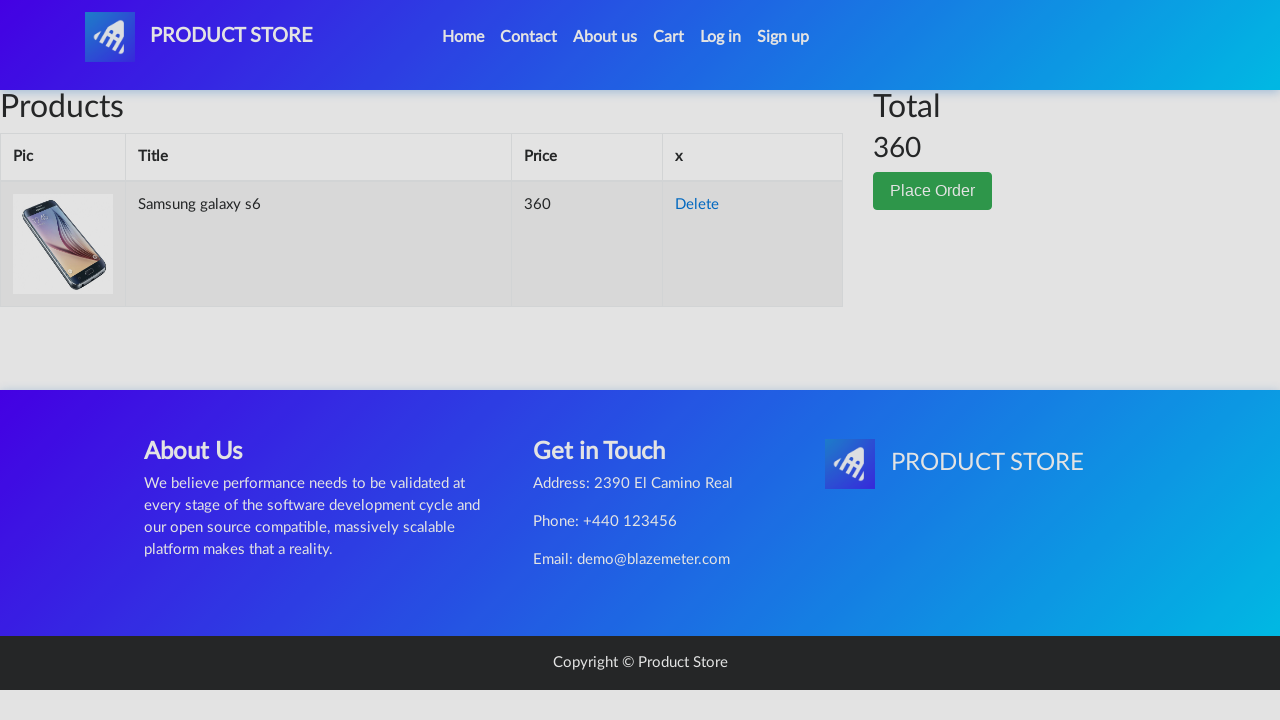

Waited for purchase form to appear
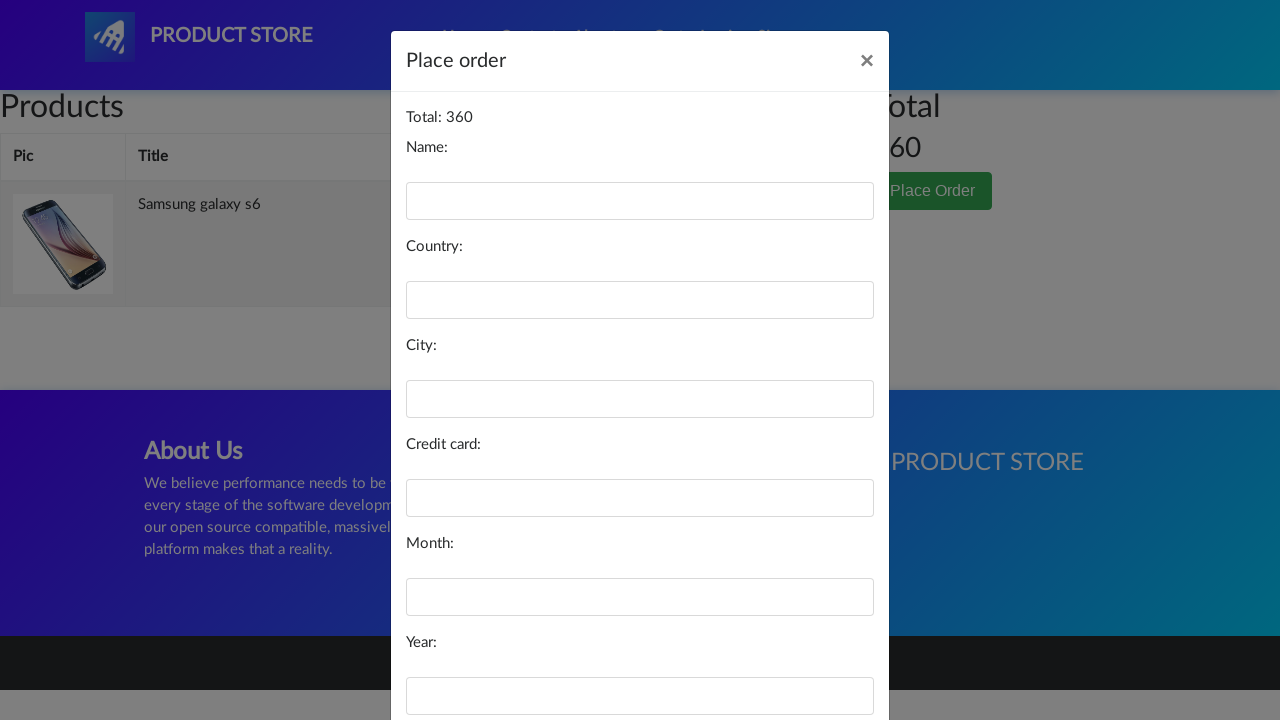

Filled in name field with 'John Smith' on //input[@id='name']
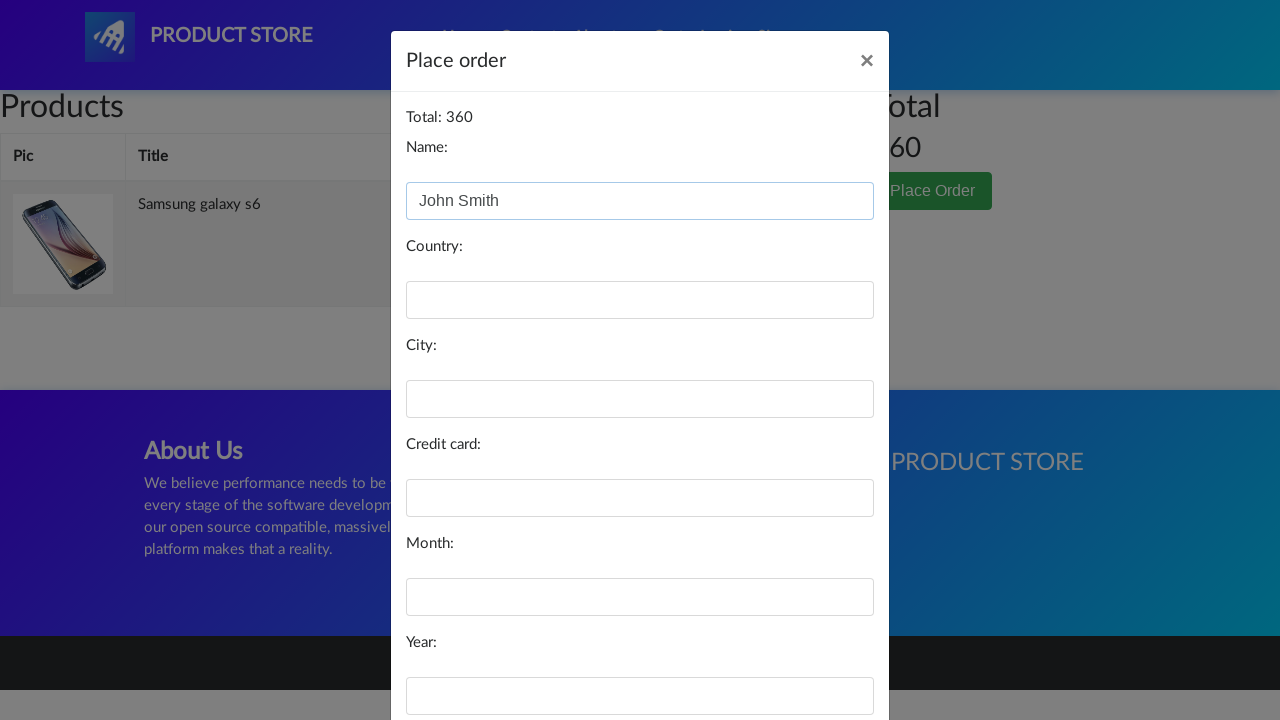

Filled in country field with 'United States' on //input[@id='country']
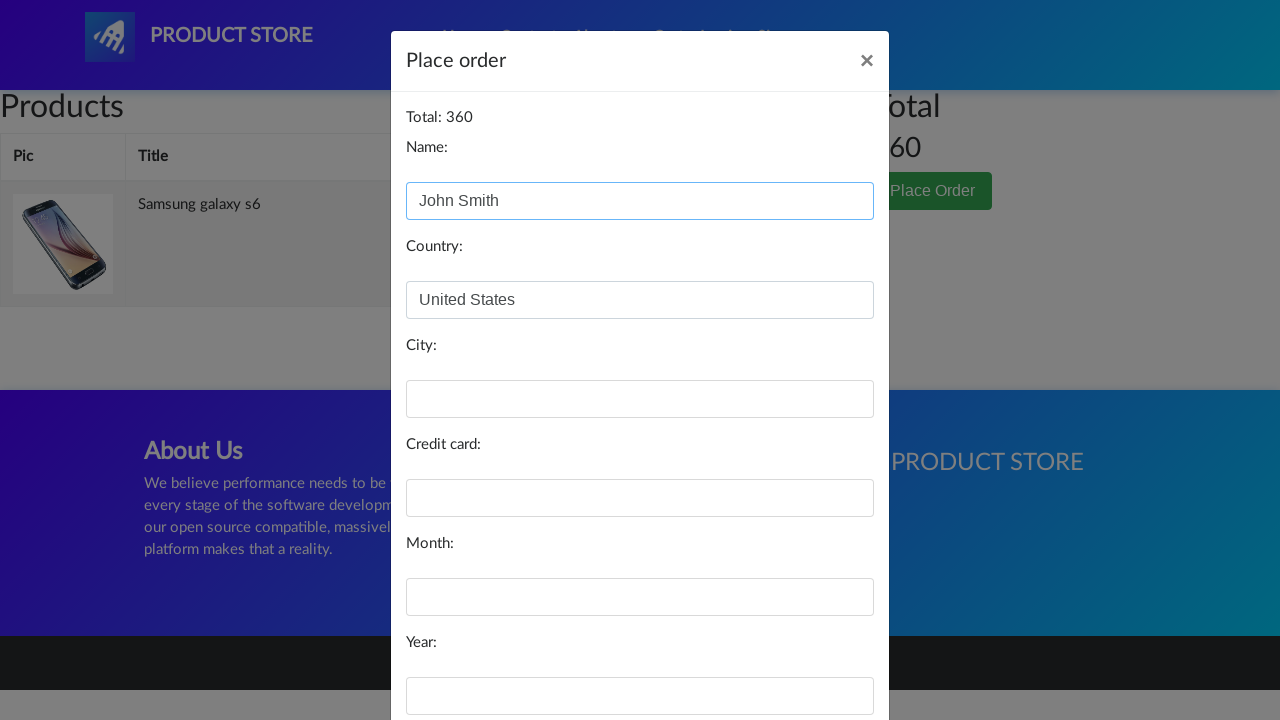

Filled in city field with 'New York' on //input[@id='city']
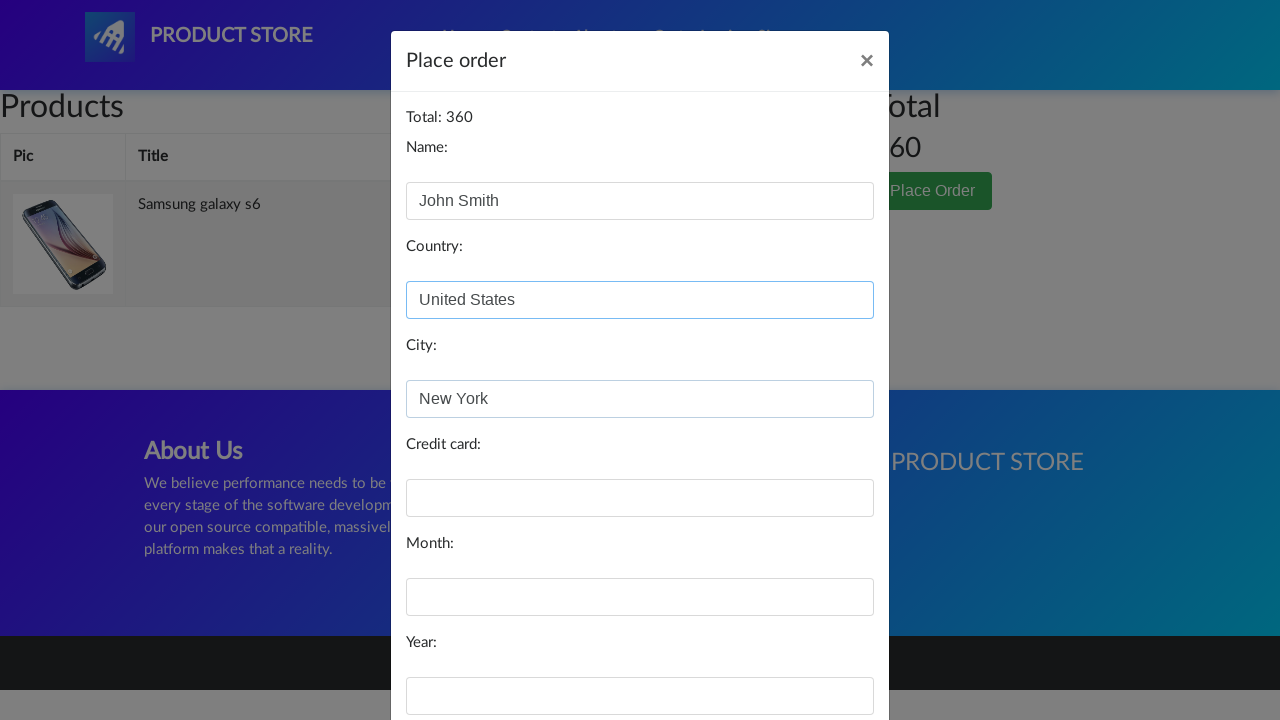

Filled in credit card number on //input[@id='card']
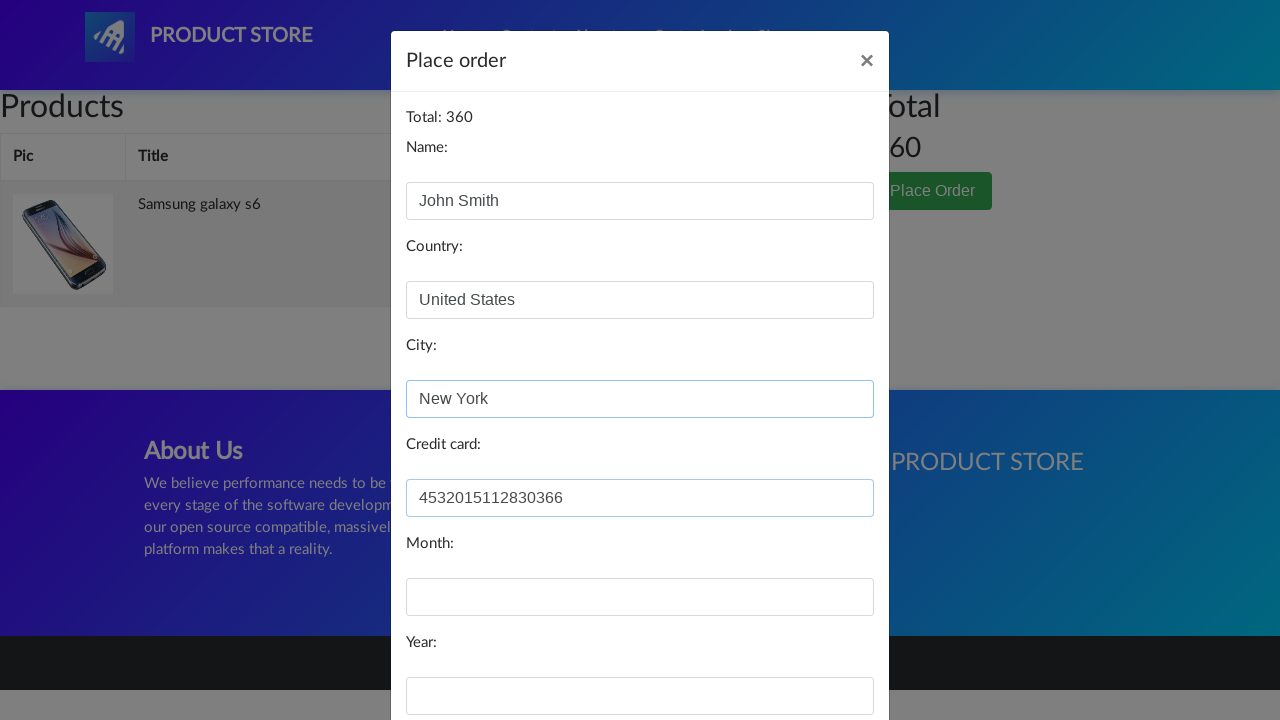

Filled in expiration month with '11' on //input[@id='month']
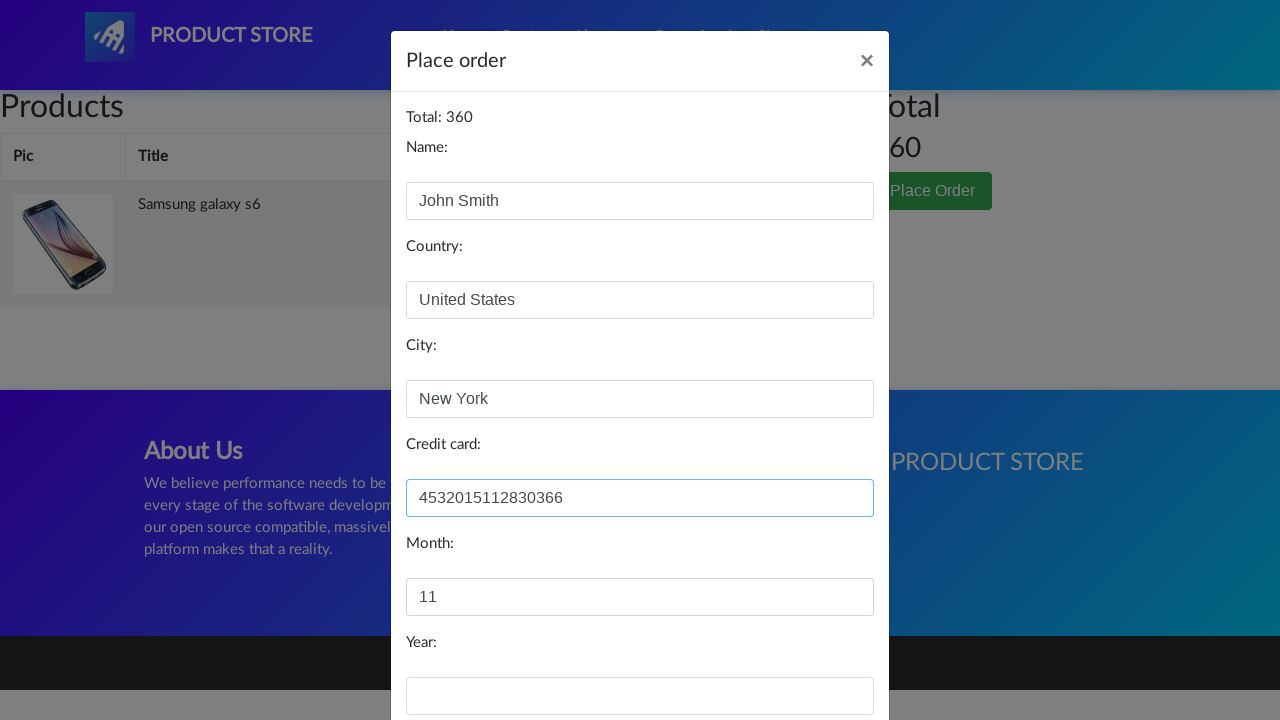

Filled in expiration year with '25' on //input[@id='year']
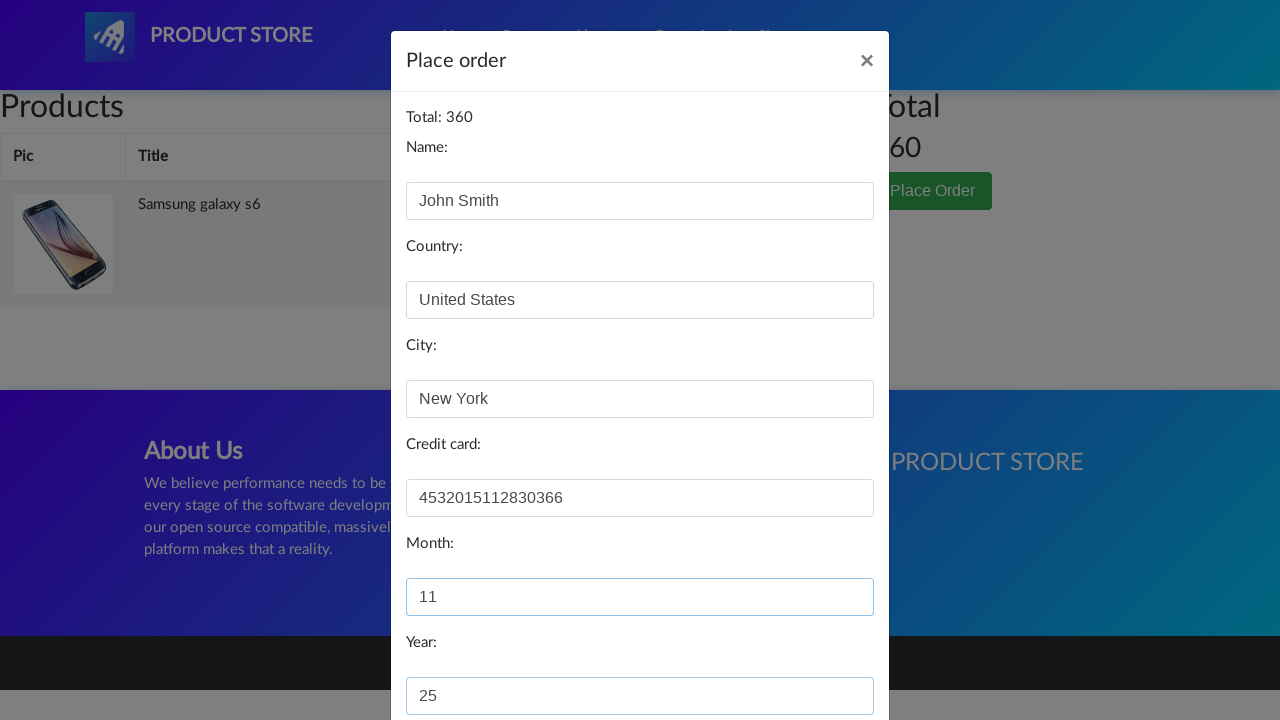

Waited before submitting purchase
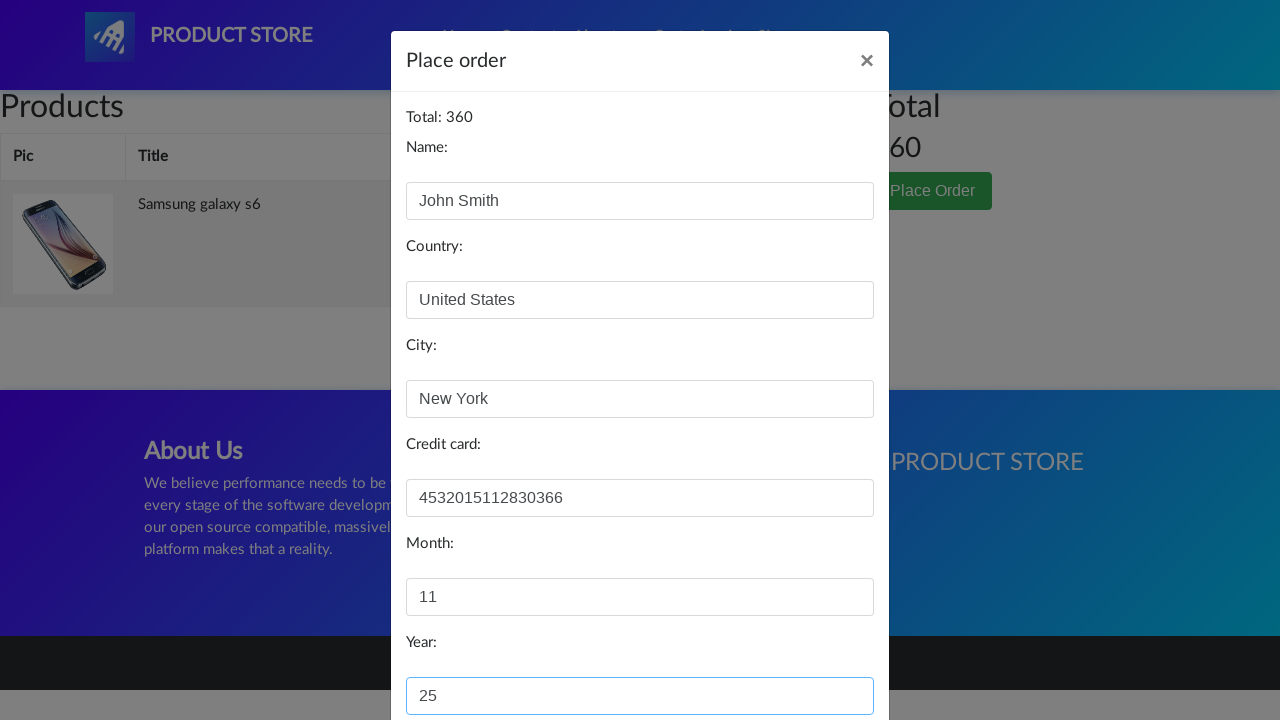

Clicked Purchase button to complete the order at (823, 655) on xpath=//button[@onclick='purchaseOrder()']
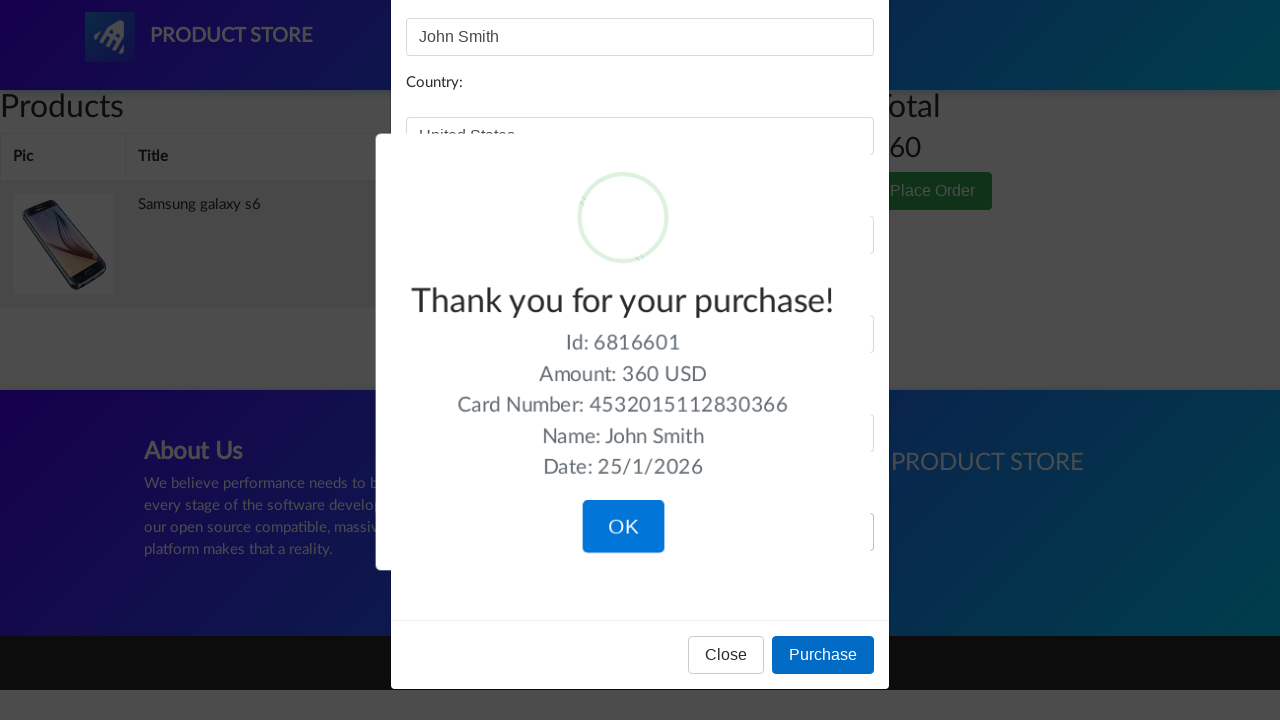

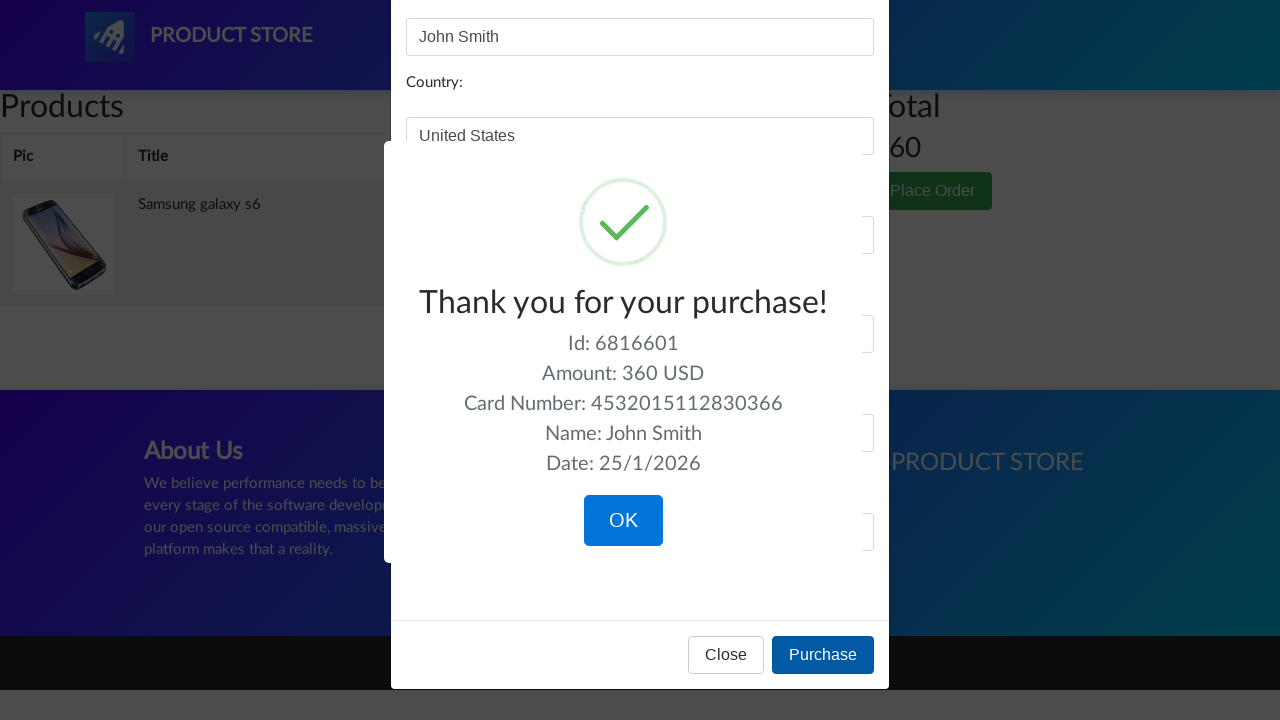